Tests drag and drop functionality on the jQuery UI droppable demo page by dragging a draggable element onto a droppable target within an iframe.

Starting URL: https://jqueryui.com/droppable/

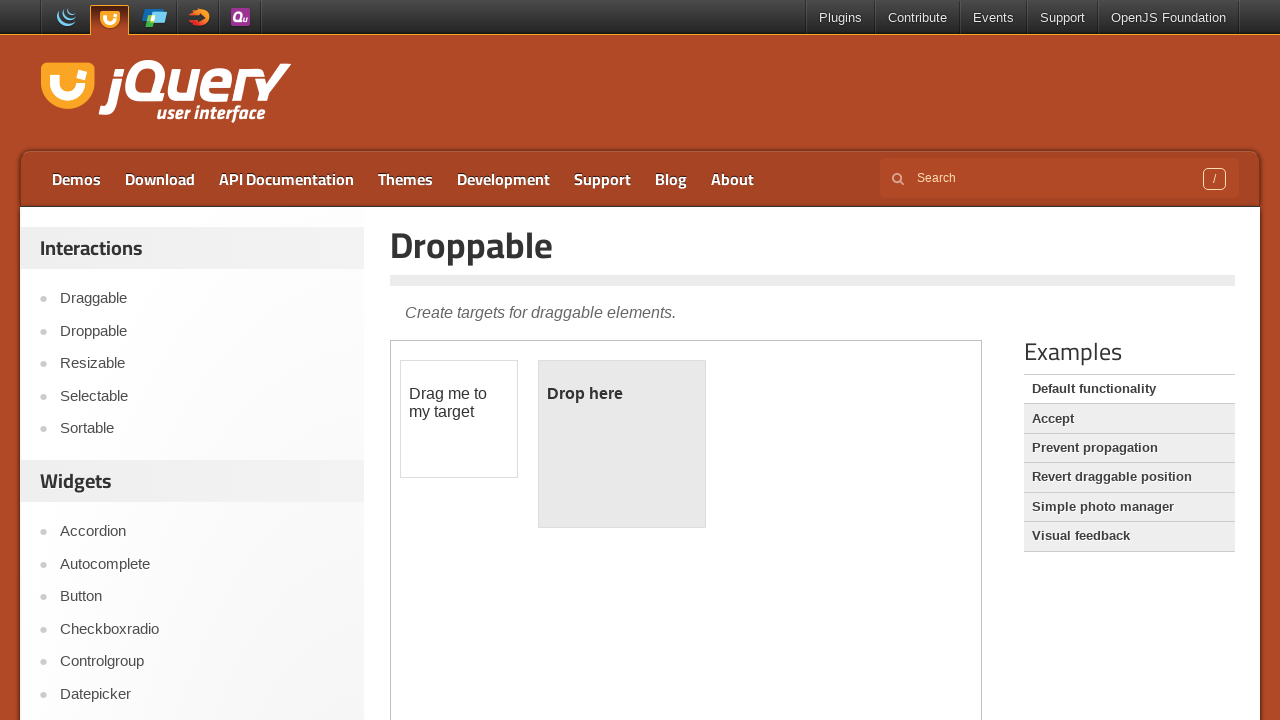

Located first iframe on jQuery UI droppable demo page
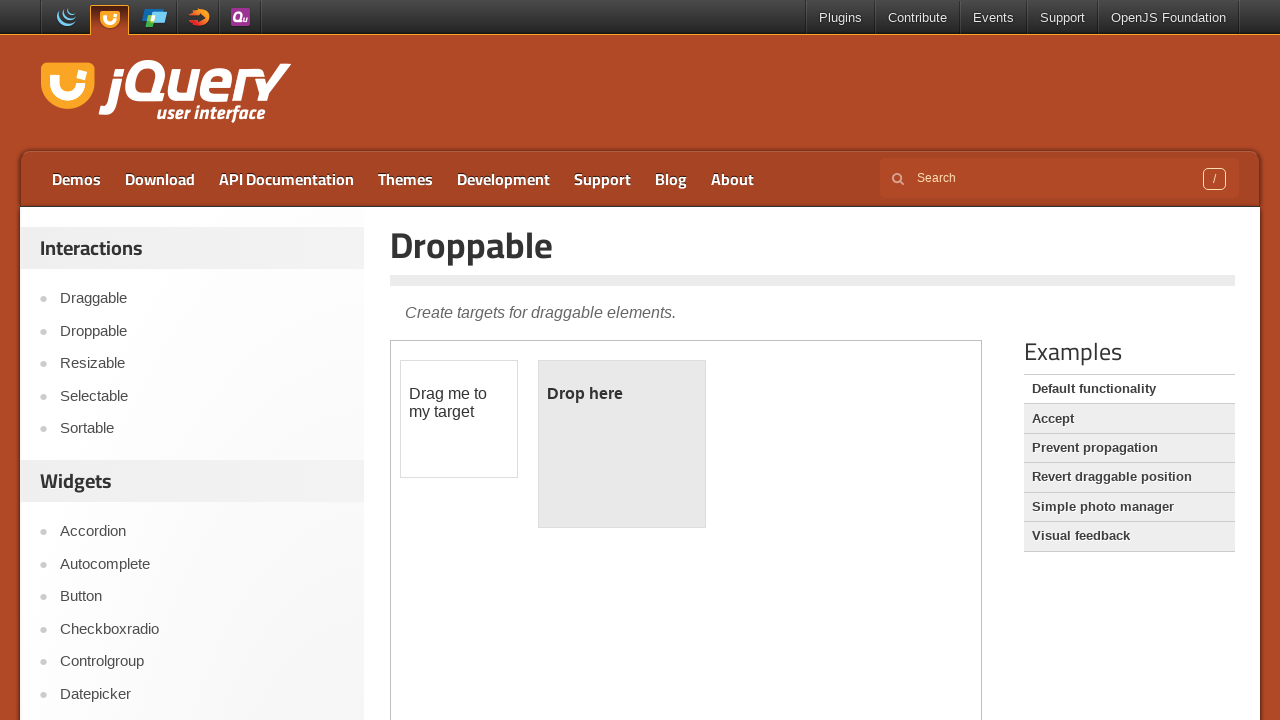

Located draggable element with ID 'draggable' within iframe
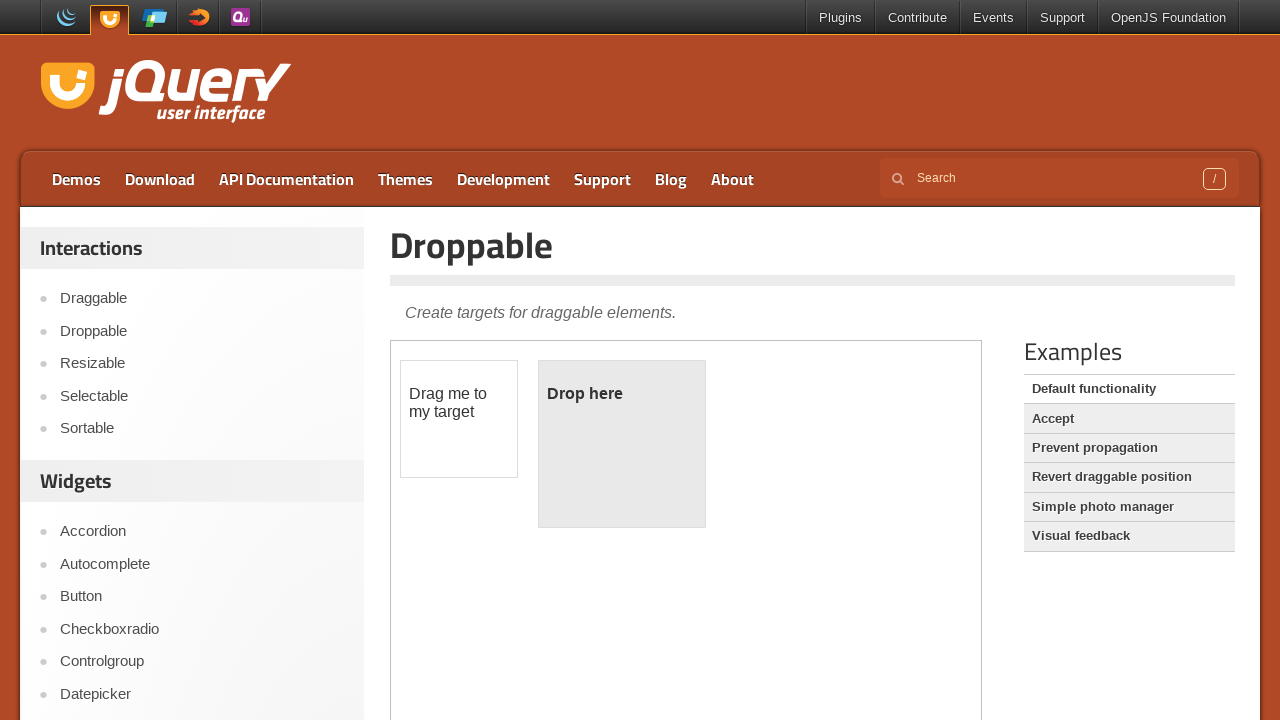

Located droppable target element with ID 'droppable' within iframe
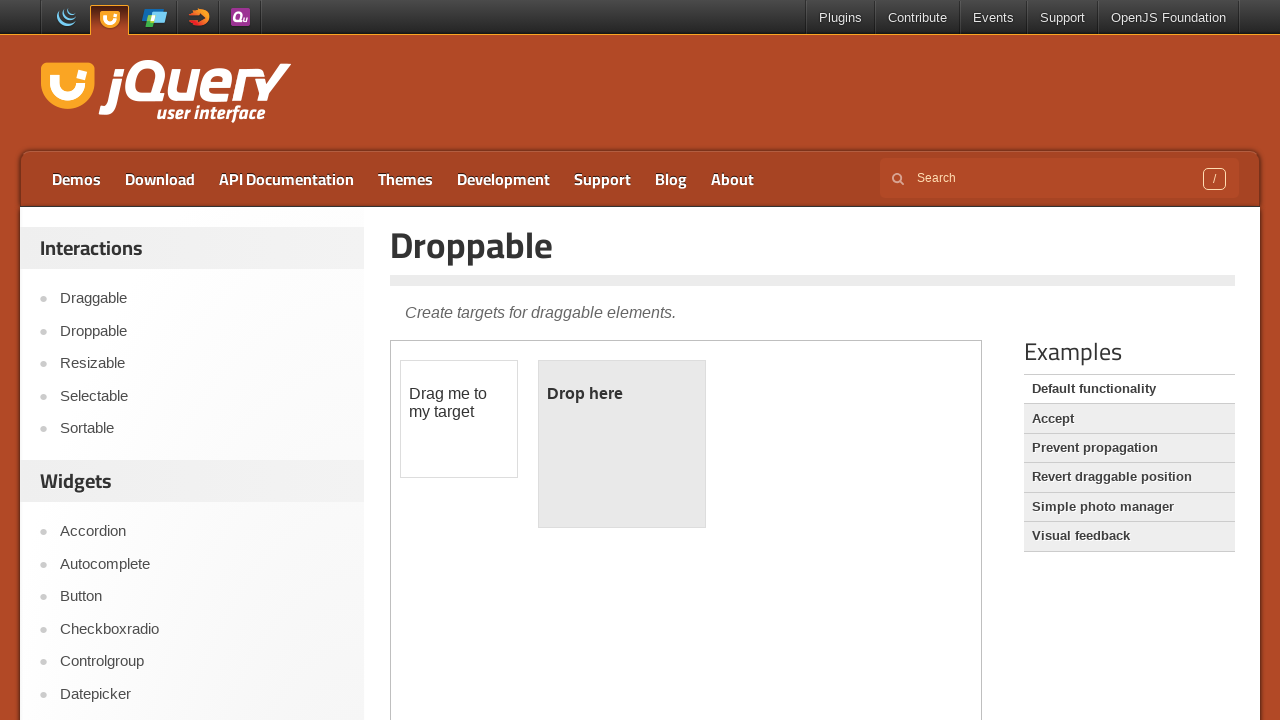

Draggable element is now visible
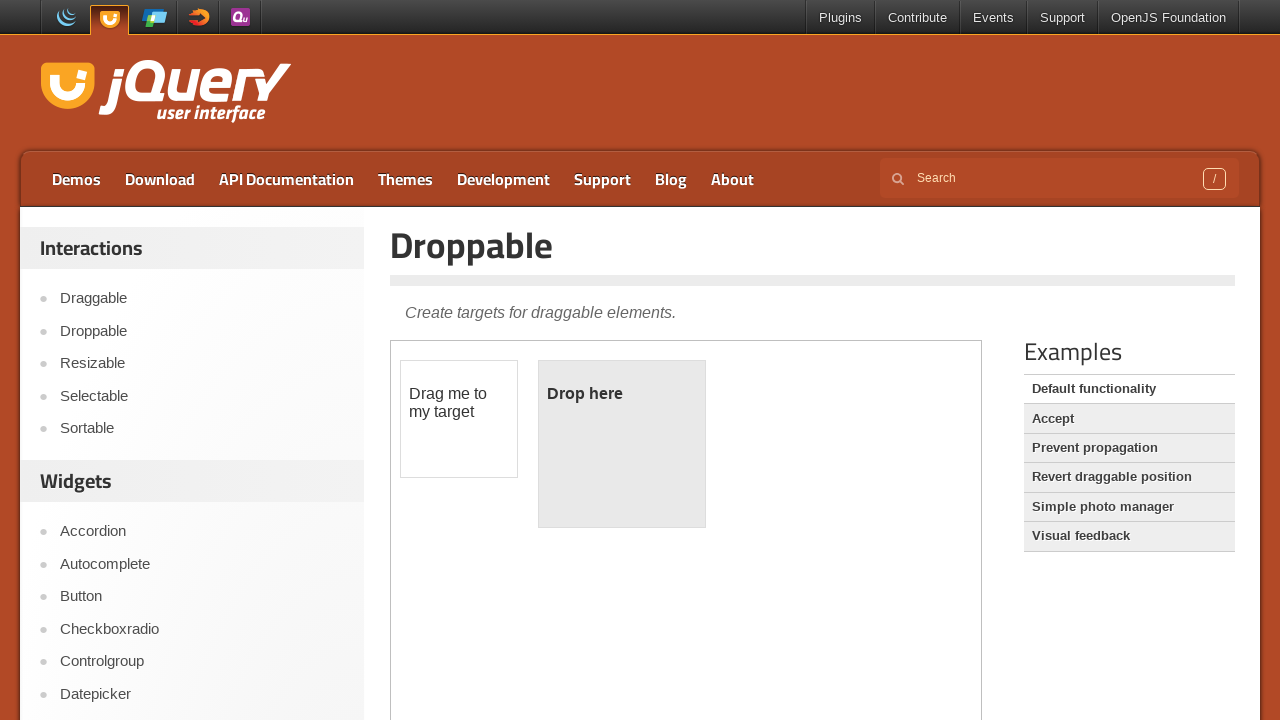

Droppable target element is now visible
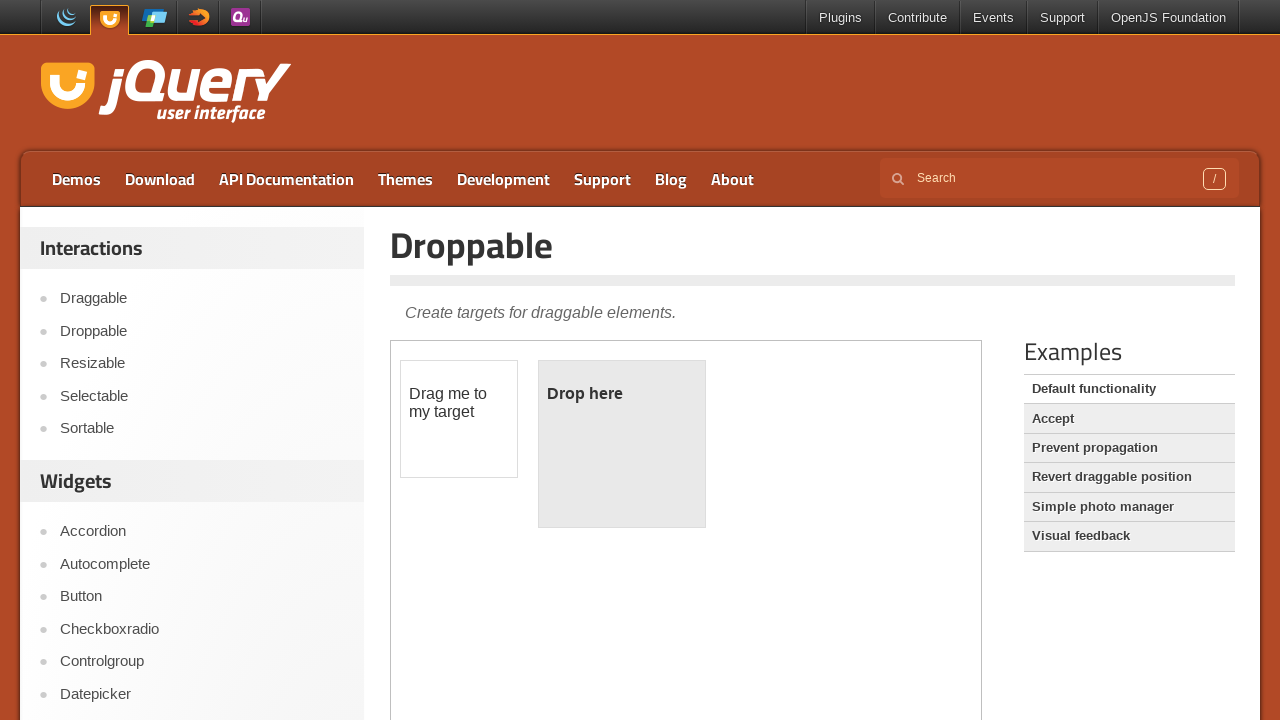

Dragged draggable element onto droppable target at (622, 444)
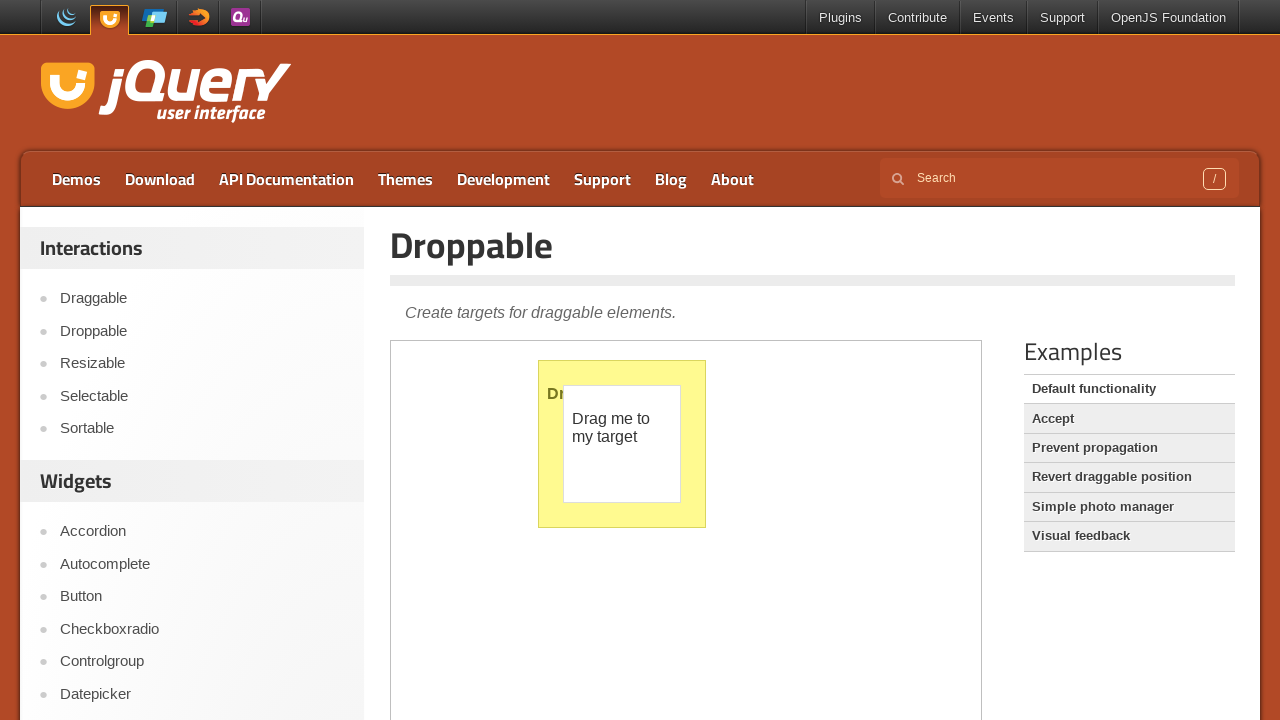

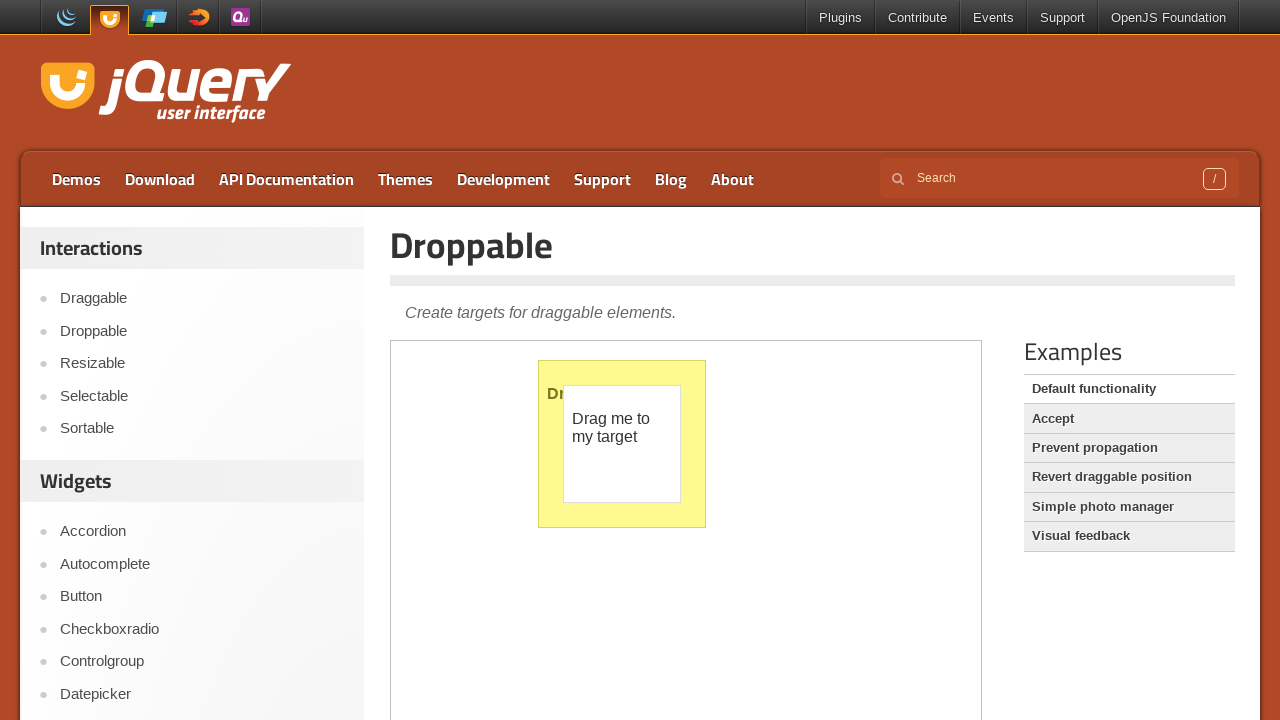